Tests double-click functionality on W3Schools demo page by switching to iframe and double-clicking a button

Starting URL: https://www.w3schools.com/tags/tryit.asp?filename=tryhtml5_ev_ondblclick

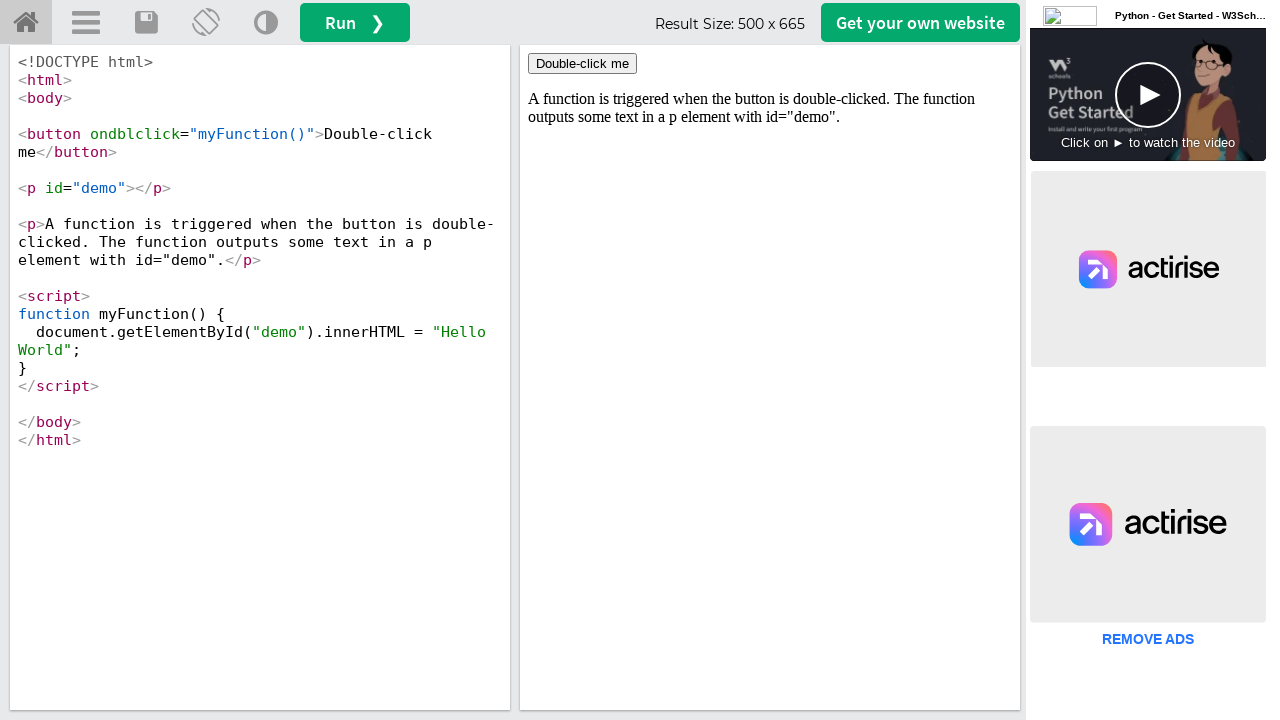

Switched to iframeResult iframe containing the double-click demo
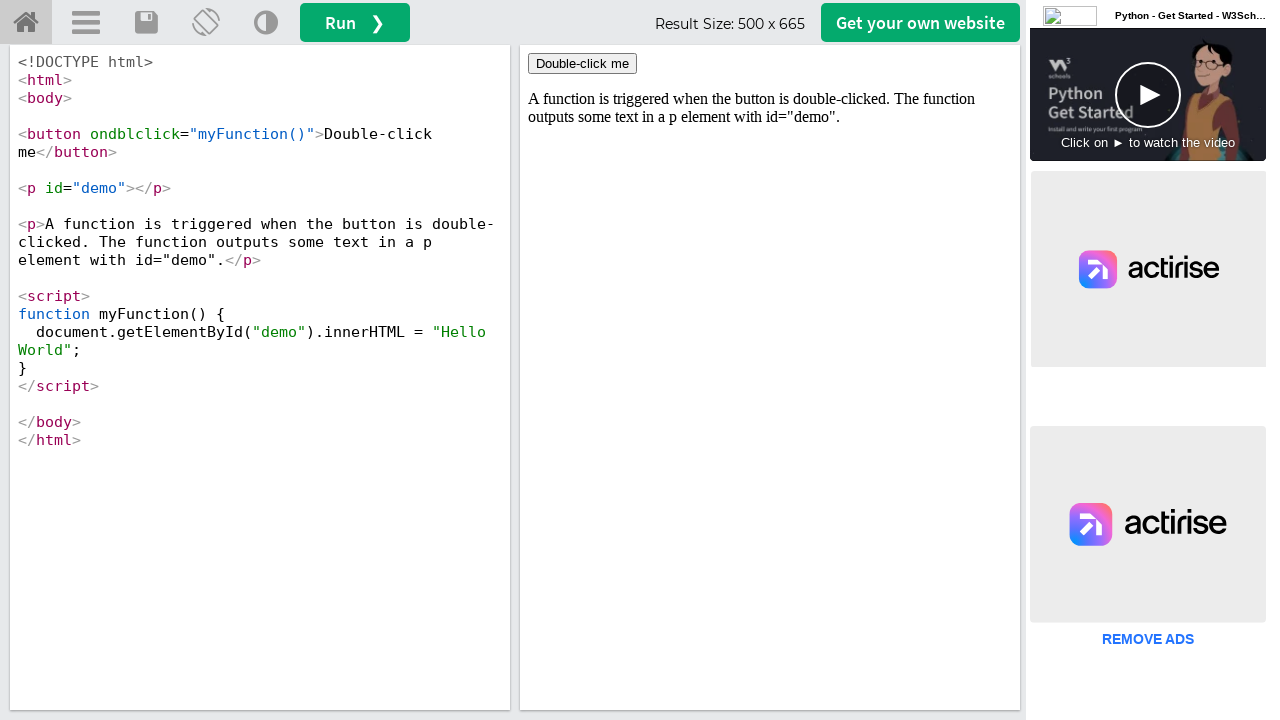

Double-clicked the 'Double-click me' button at (582, 64) on button:has-text('Double-click me')
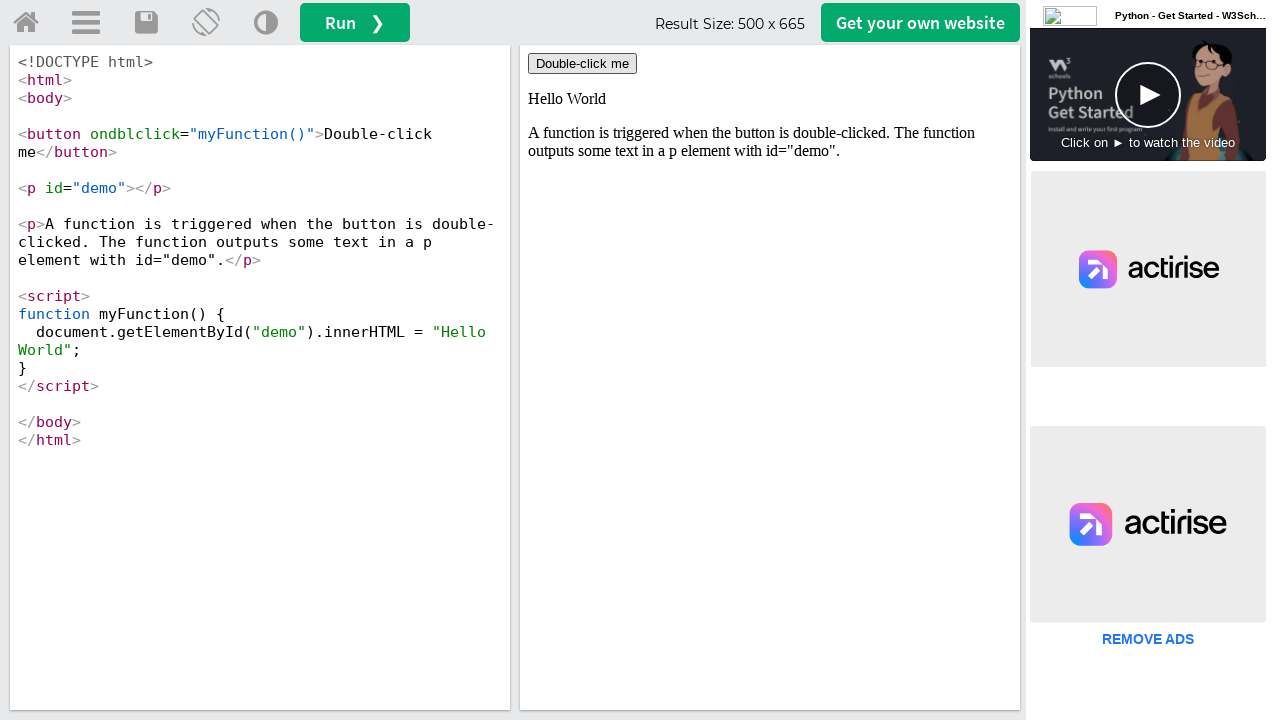

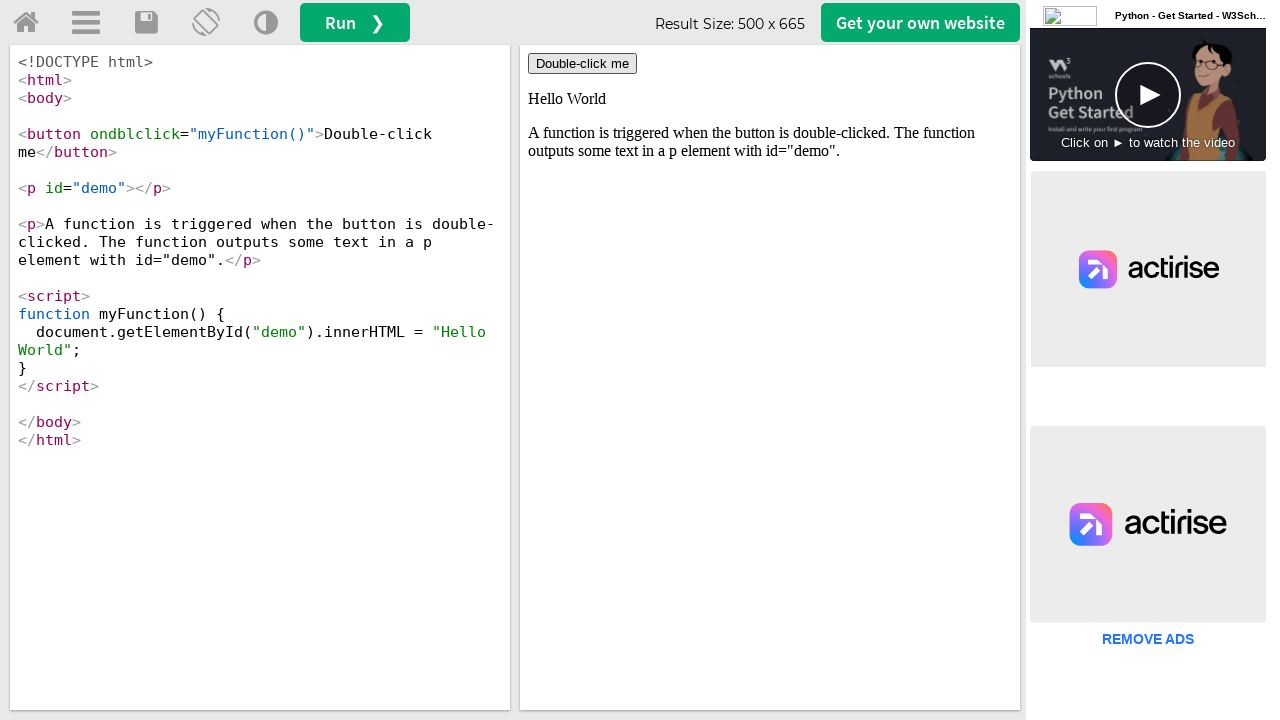